Tests the search functionality on Lazada Singapore by entering a product search term and submitting the search form

Starting URL: https://www.lazada.sg/

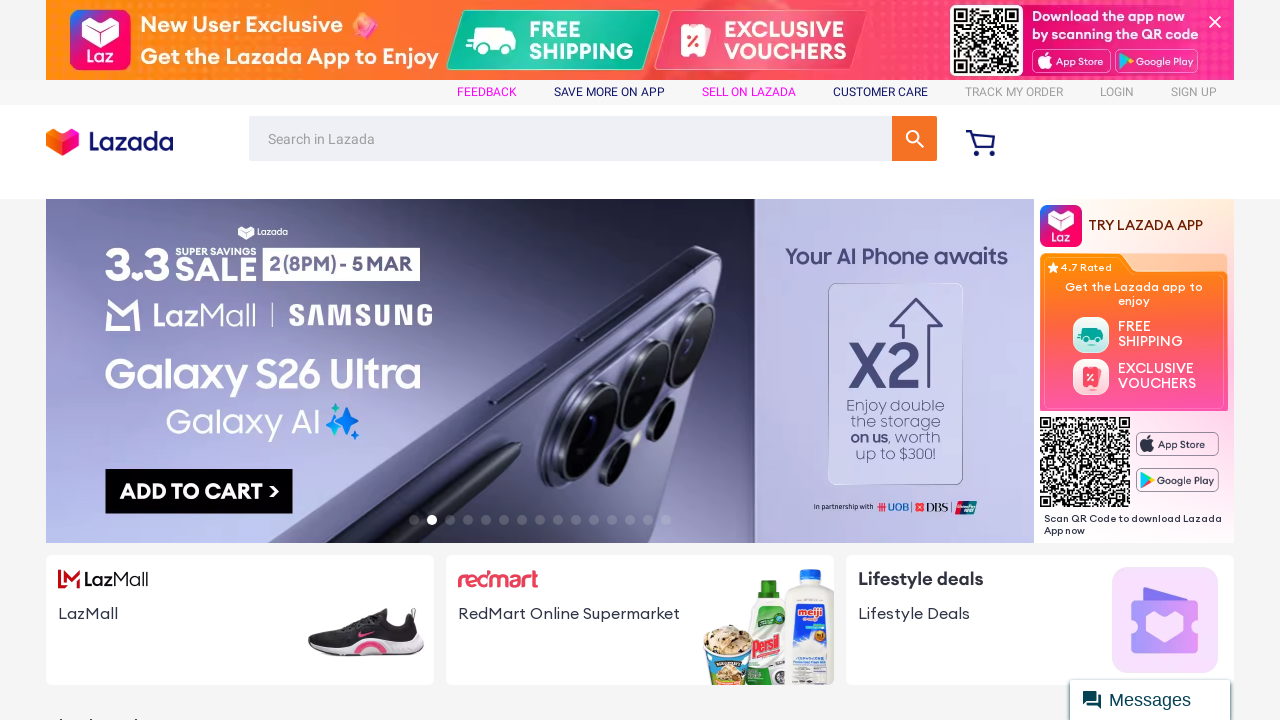

Filled search input with 'samsung galaxy tab' on input#q
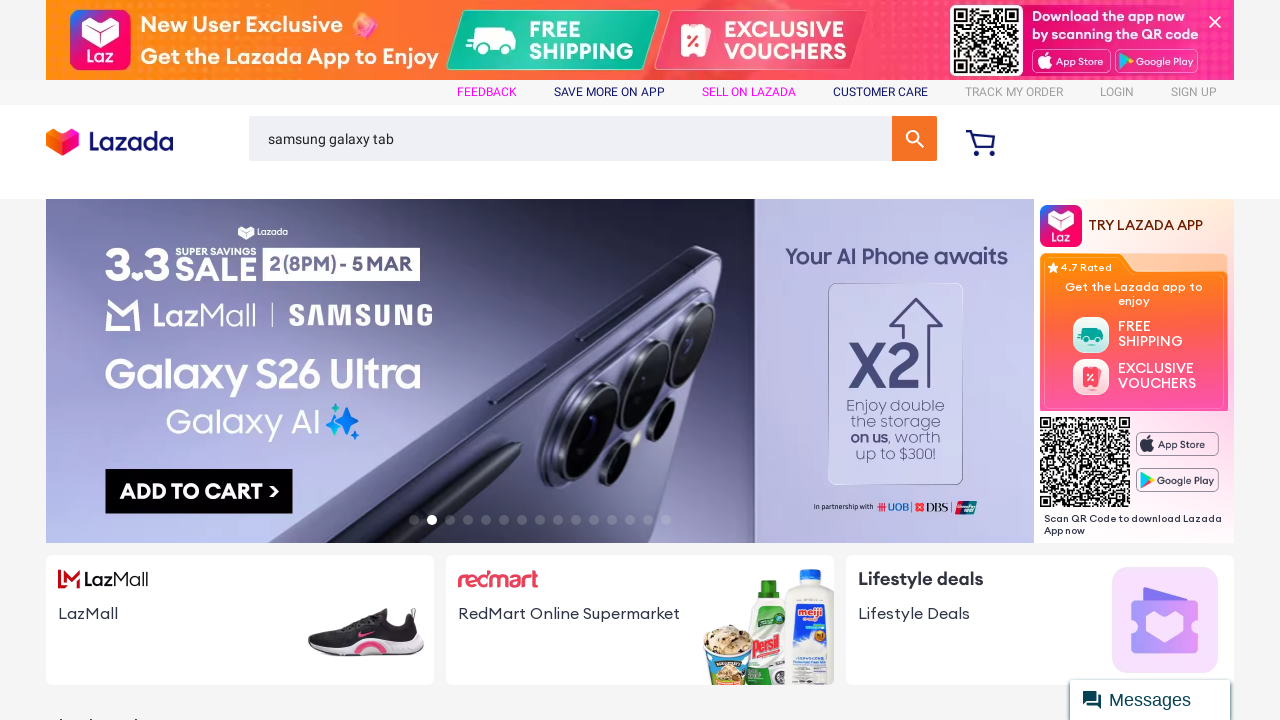

Submitted search form by pressing Enter on input#q
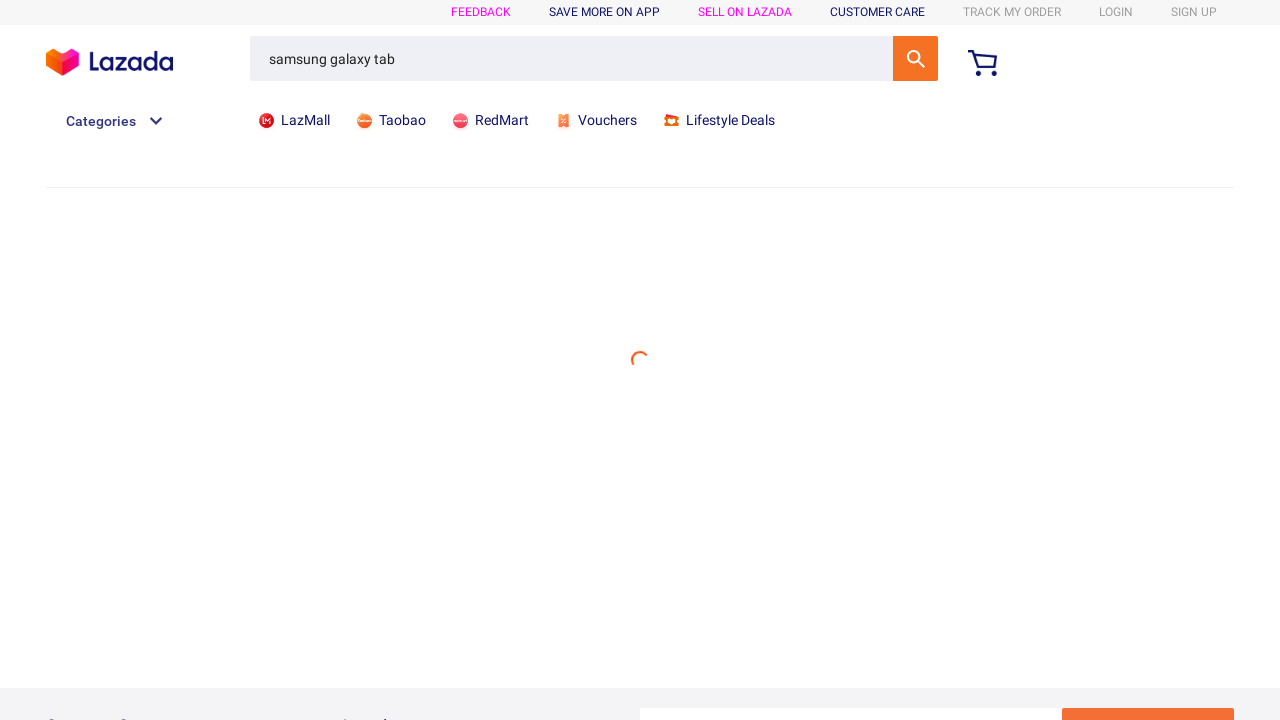

Search results page loaded and network idle
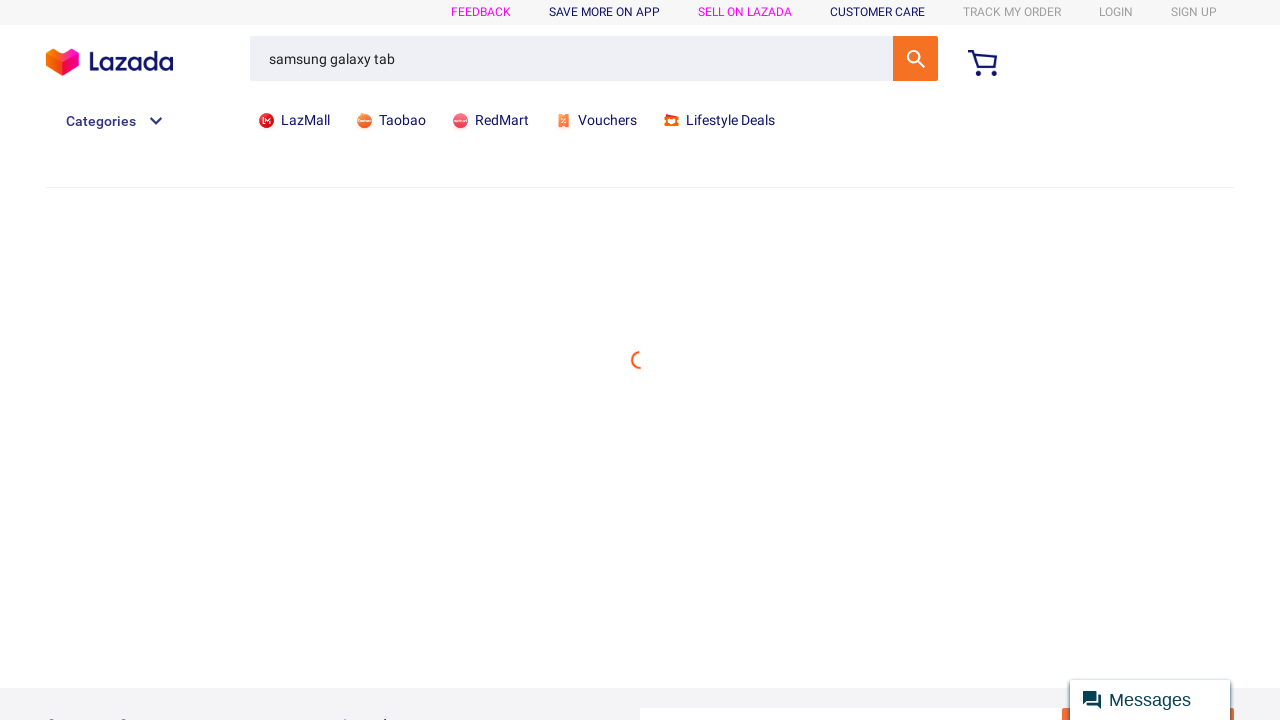

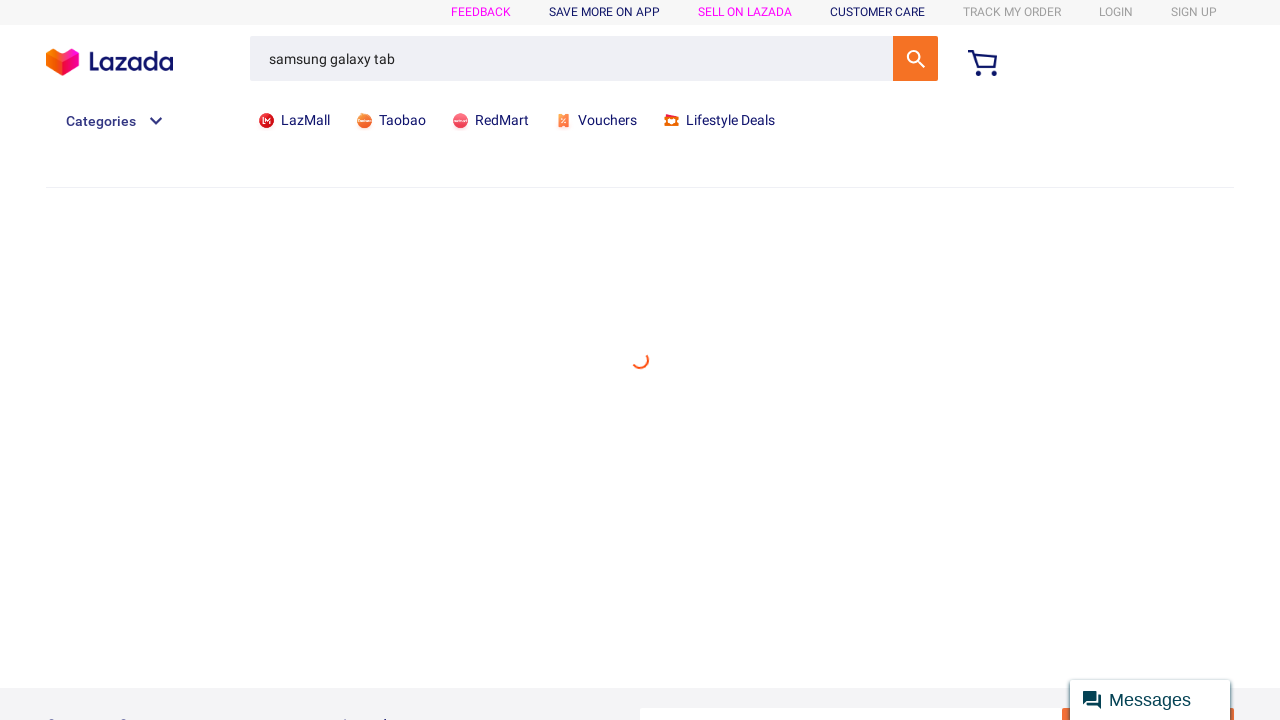